Tests the Add/Remove Elements functionality by navigating to the page, clicking the "Add Element" button 4 times to create delete buttons, then clicking each delete button to remove them.

Starting URL: http://the-internet.herokuapp.com/

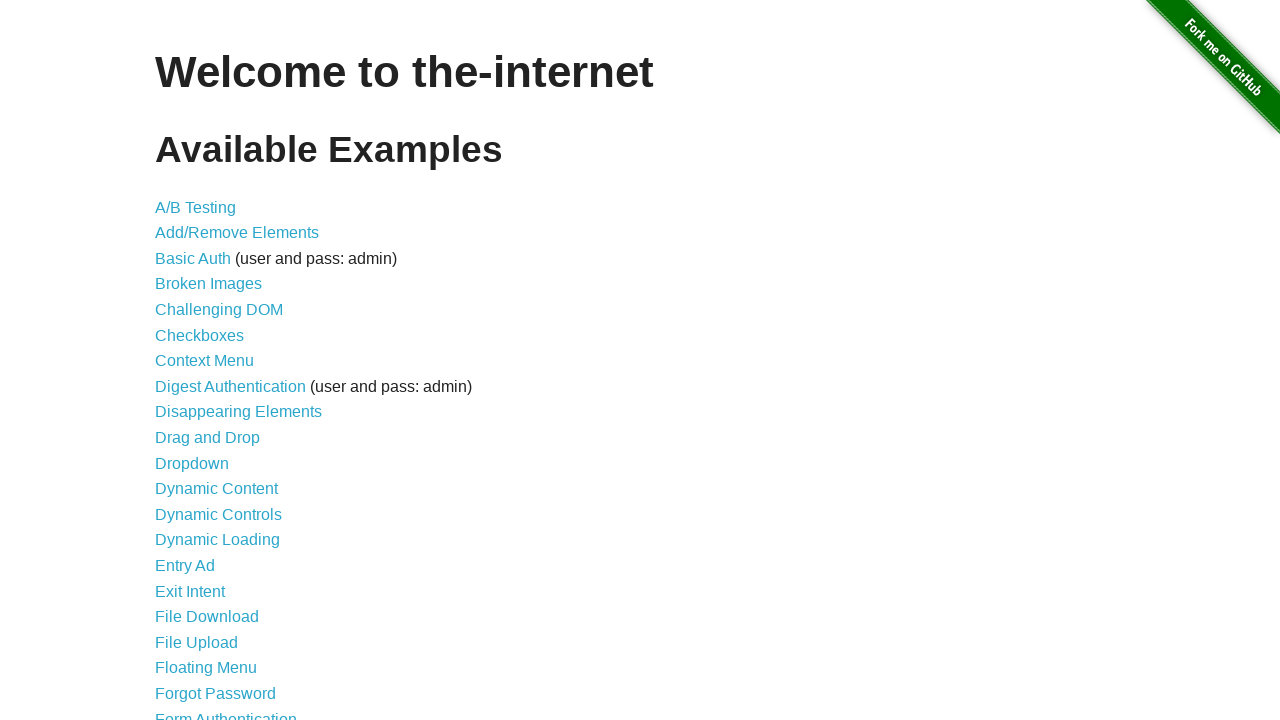

Navigated to the-internet.herokuapp.com homepage
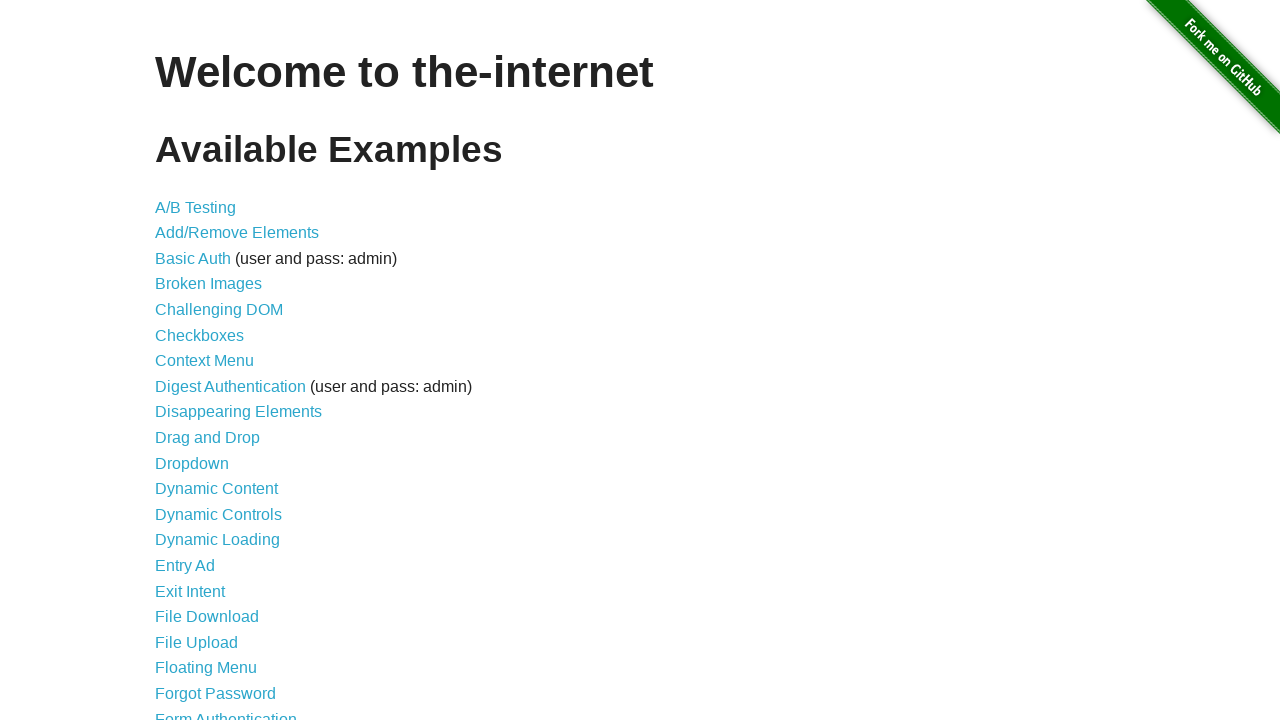

Clicked on 'Add/Remove Elements' link at (237, 233) on text=Add/Remove Elements
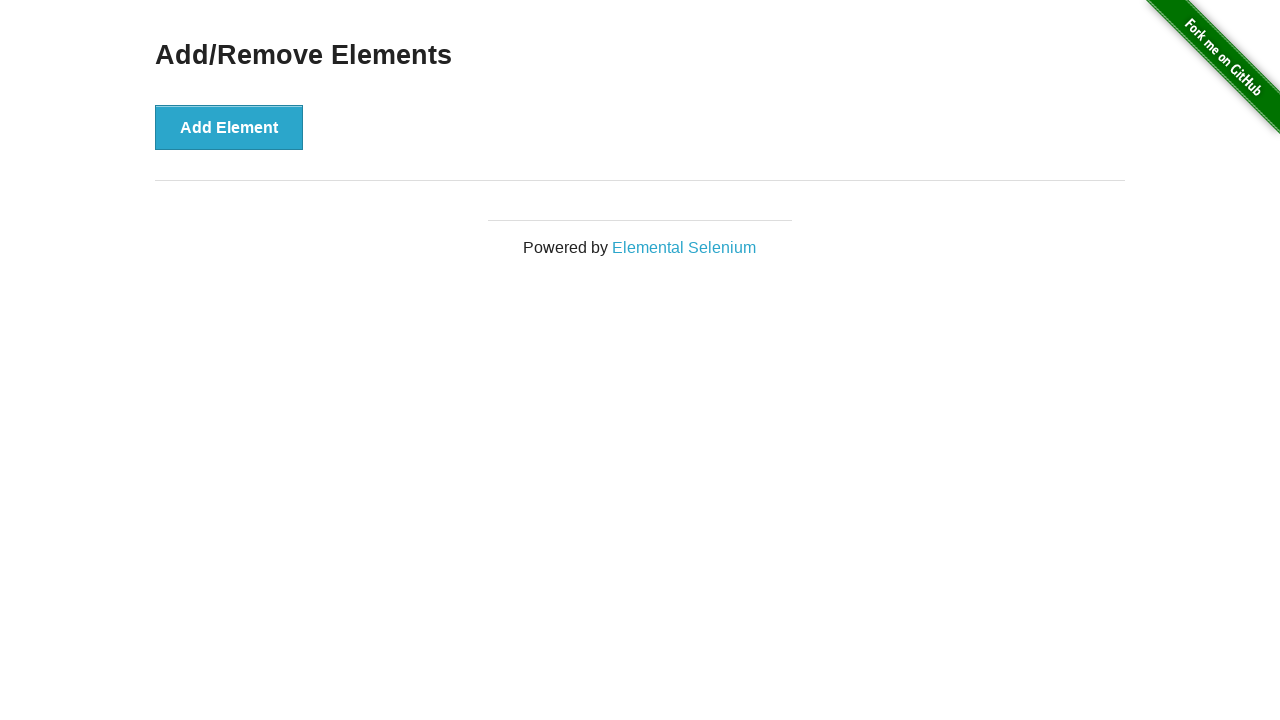

Add Element button became visible
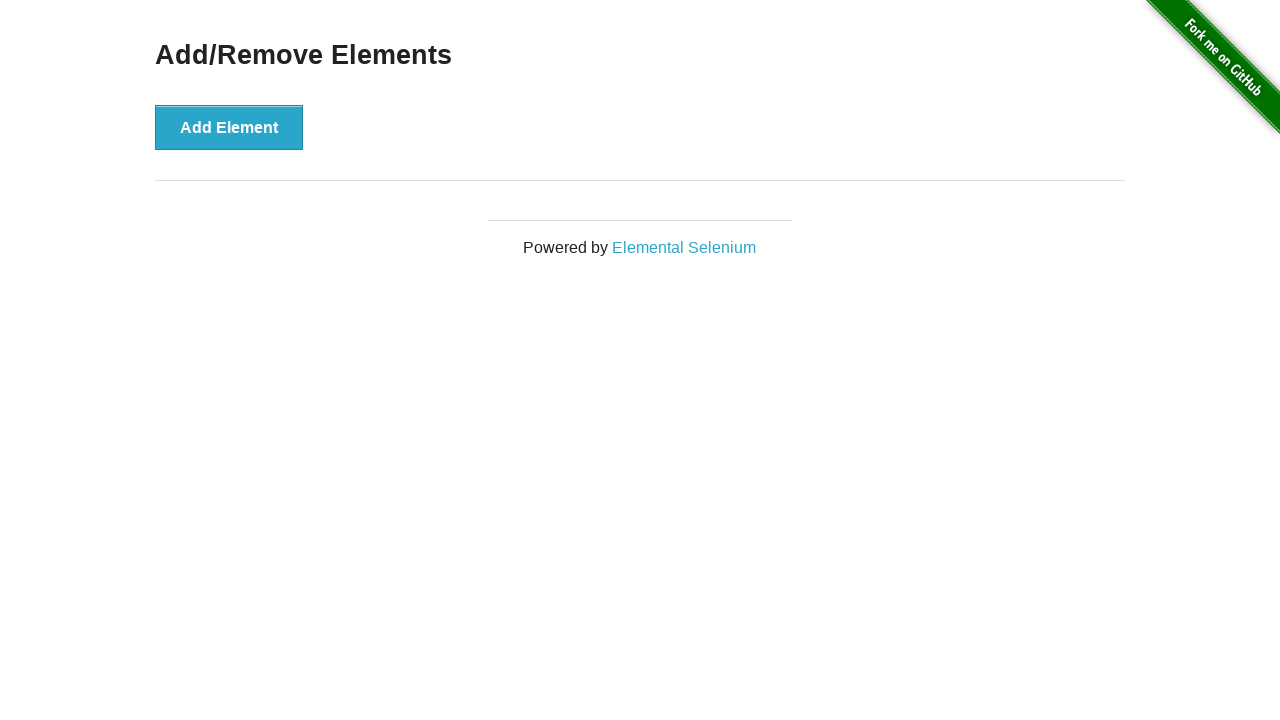

Clicked 'Add Element' button (click 1 of 4) at (229, 127) on xpath=//button[text()='Add Element']
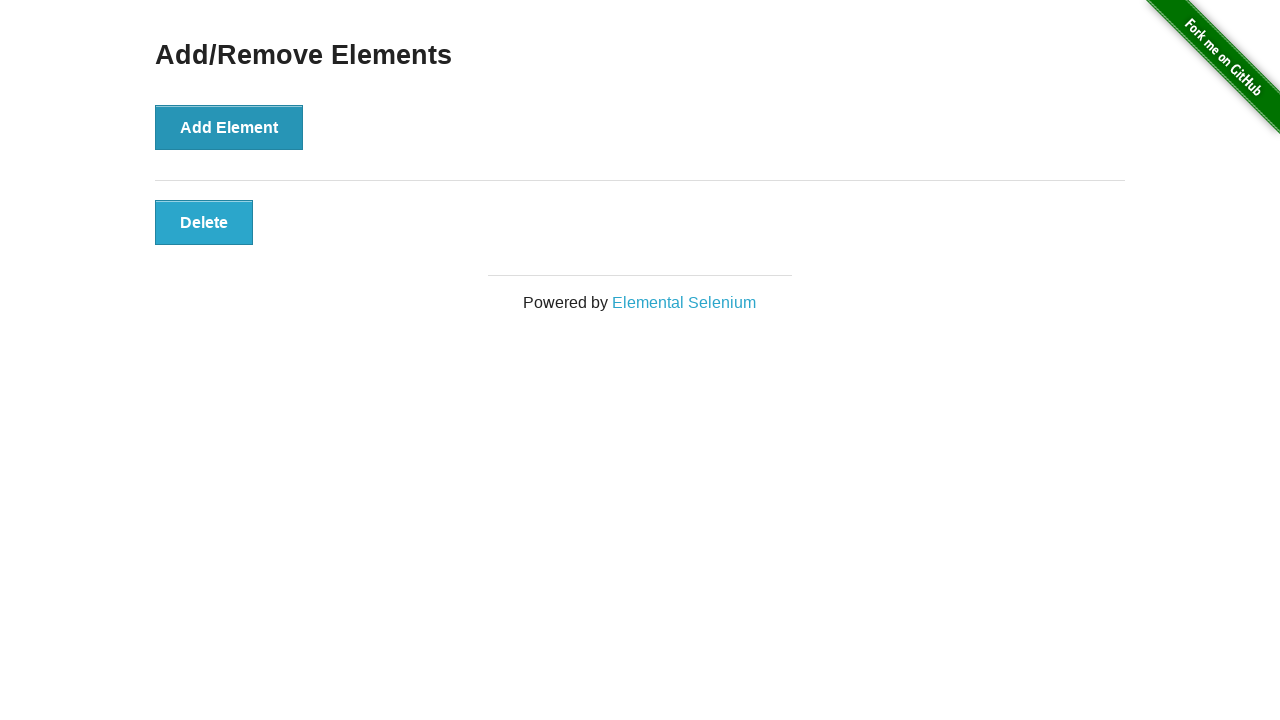

Clicked 'Add Element' button (click 2 of 4) at (229, 127) on xpath=//button[text()='Add Element']
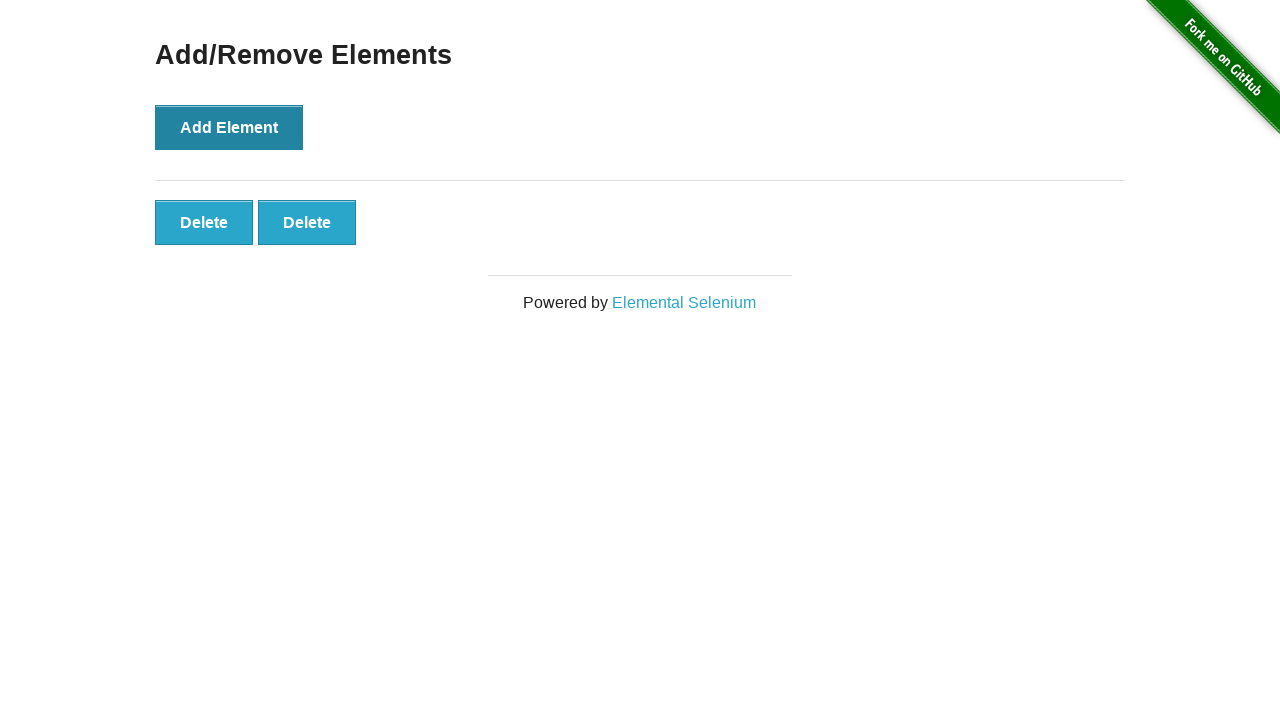

Clicked 'Add Element' button (click 3 of 4) at (229, 127) on xpath=//button[text()='Add Element']
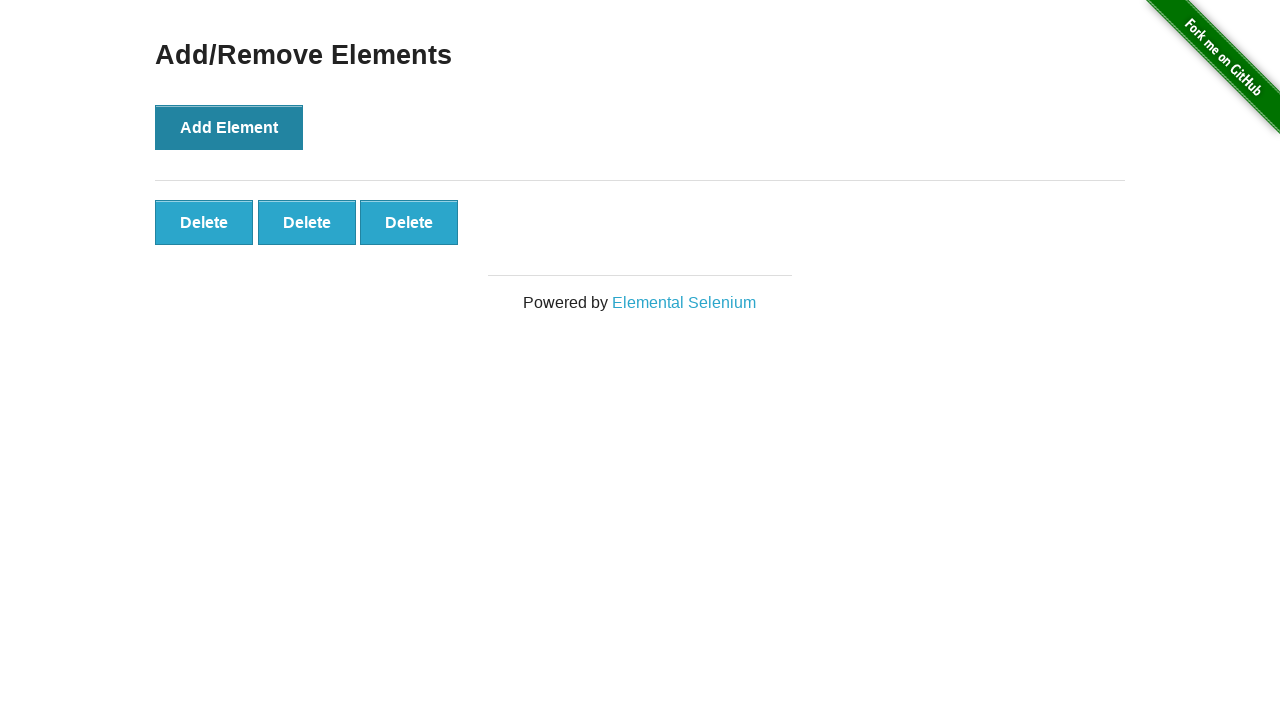

Clicked 'Add Element' button (click 4 of 4) at (229, 127) on xpath=//button[text()='Add Element']
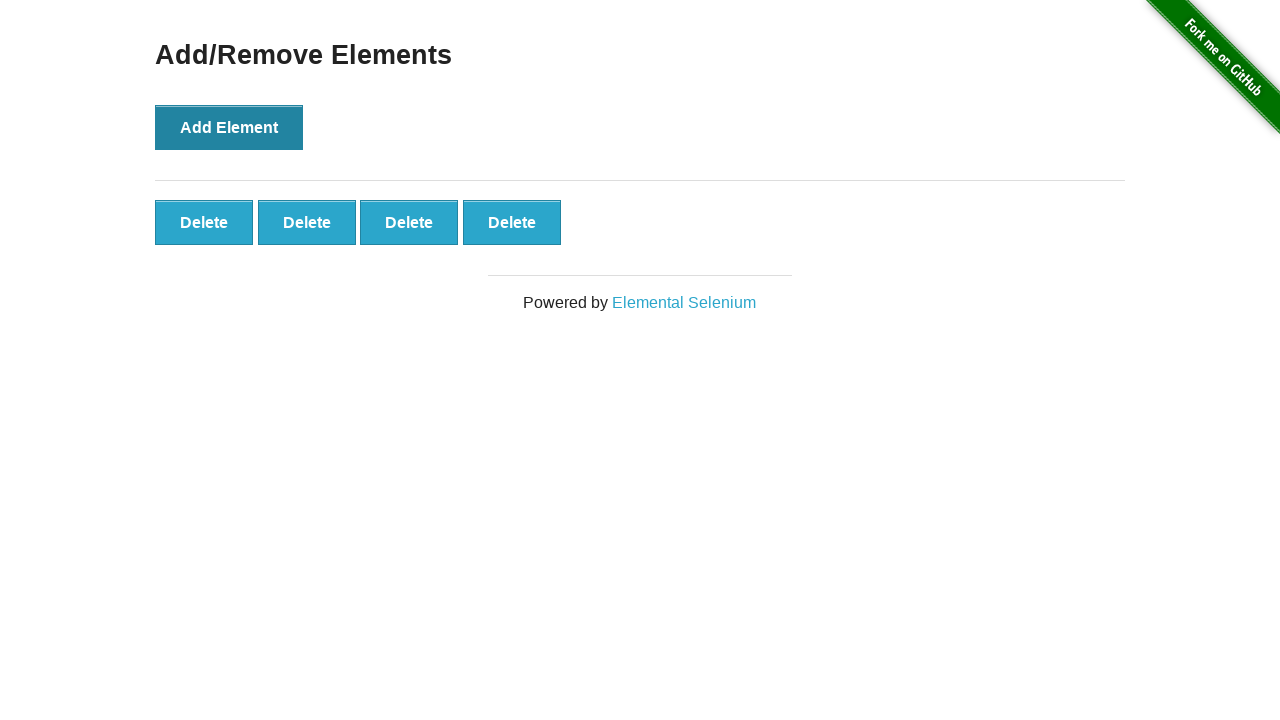

Delete buttons appeared after adding 4 elements
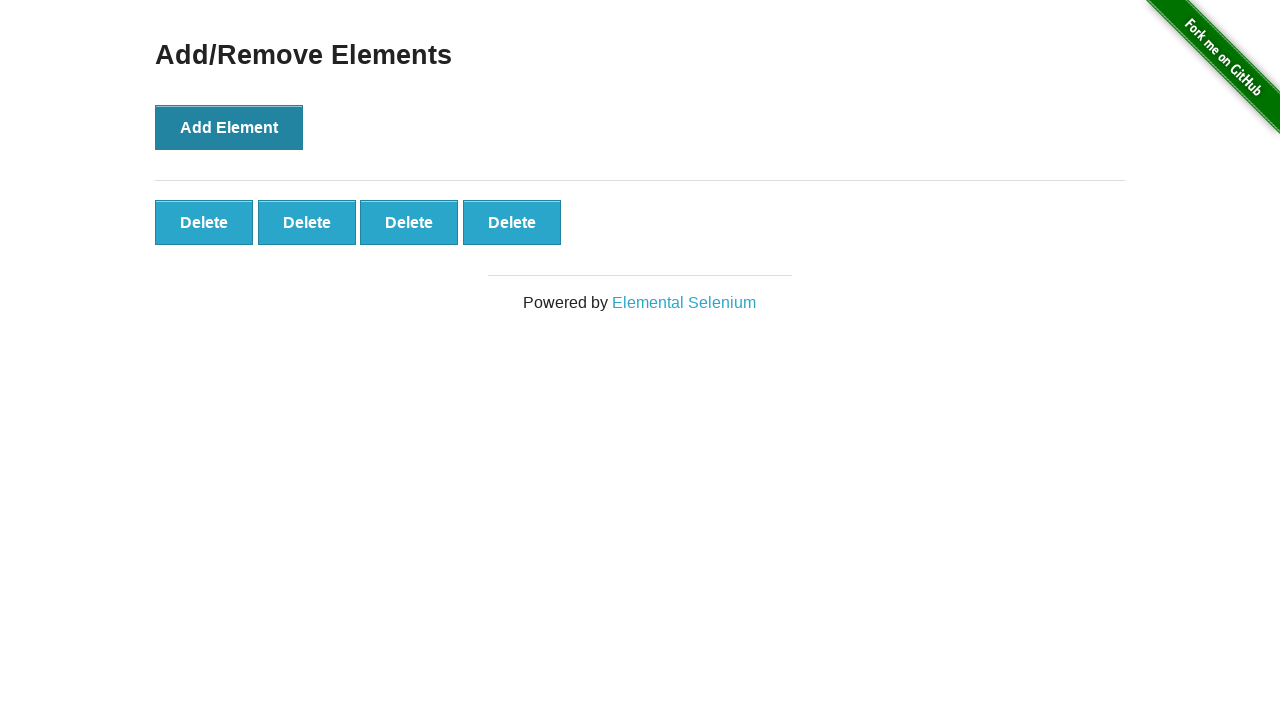

Found 4 delete buttons
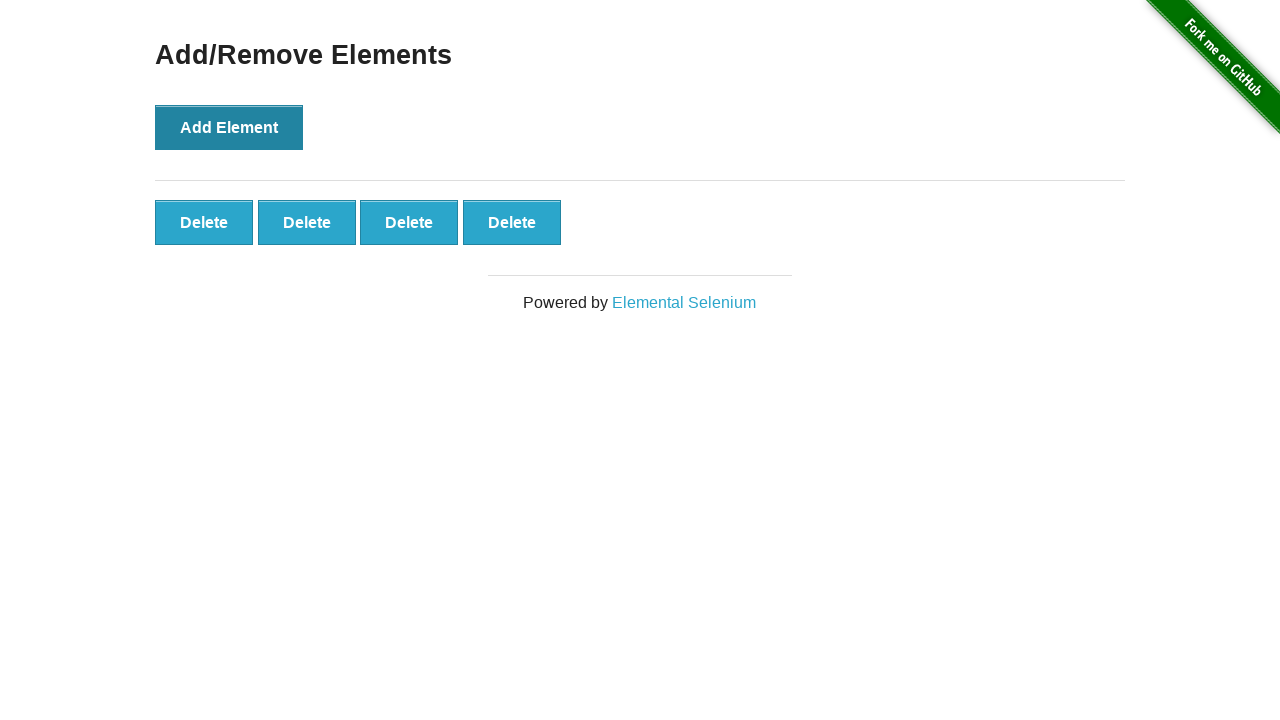

Clicked delete button (removal 1 of 4) at (204, 222) on xpath=//div[@id='elements']/button
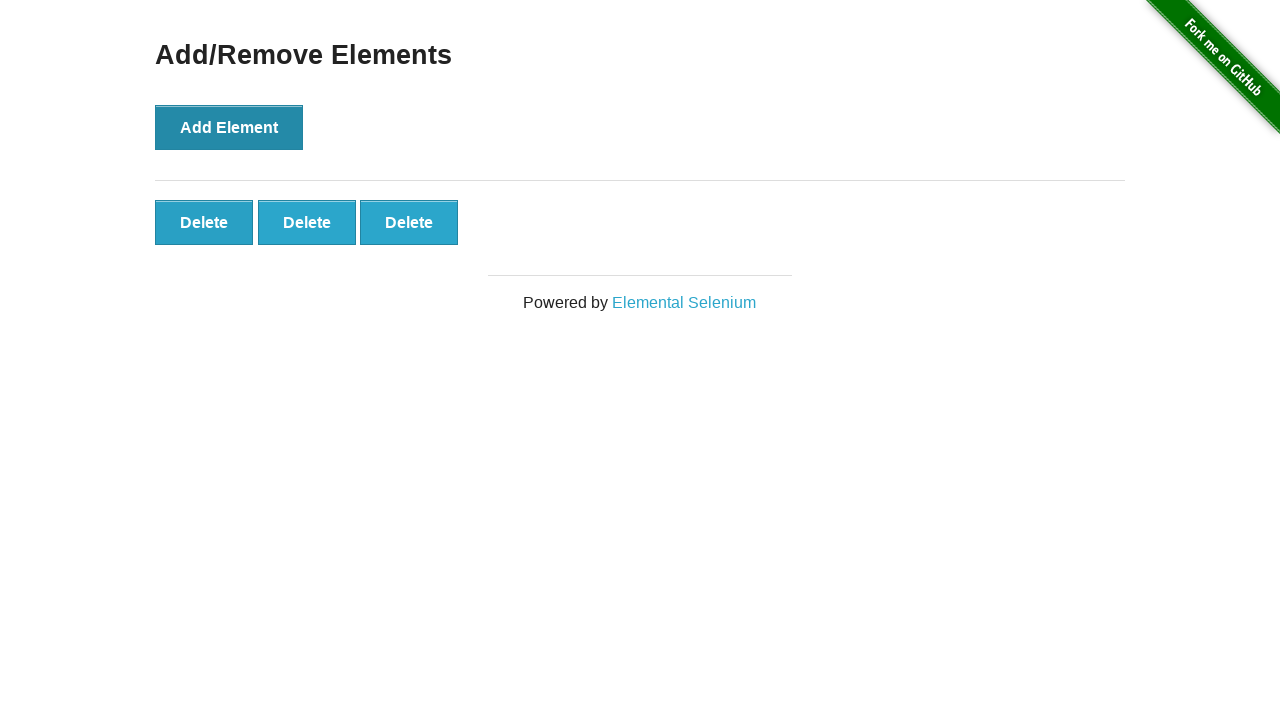

Clicked delete button (removal 2 of 4) at (204, 222) on xpath=//div[@id='elements']/button
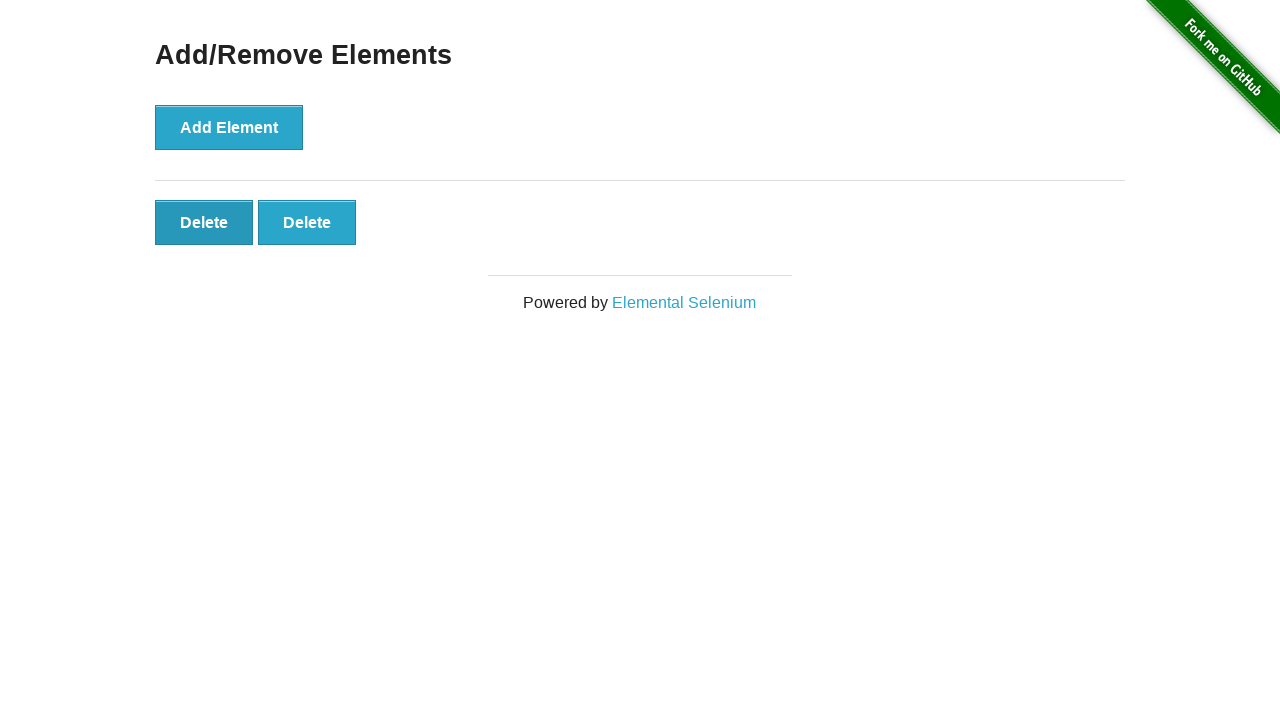

Clicked delete button (removal 3 of 4) at (204, 222) on xpath=//div[@id='elements']/button
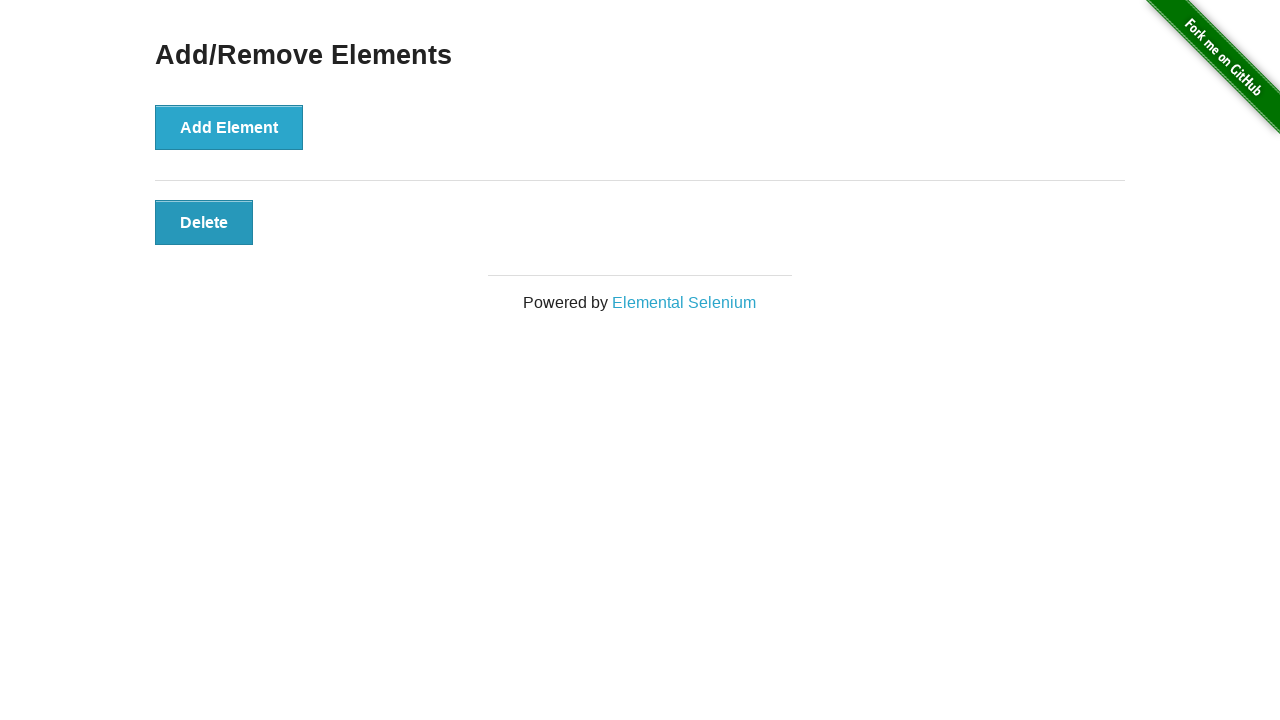

Clicked delete button (removal 4 of 4) at (204, 222) on xpath=//div[@id='elements']/button
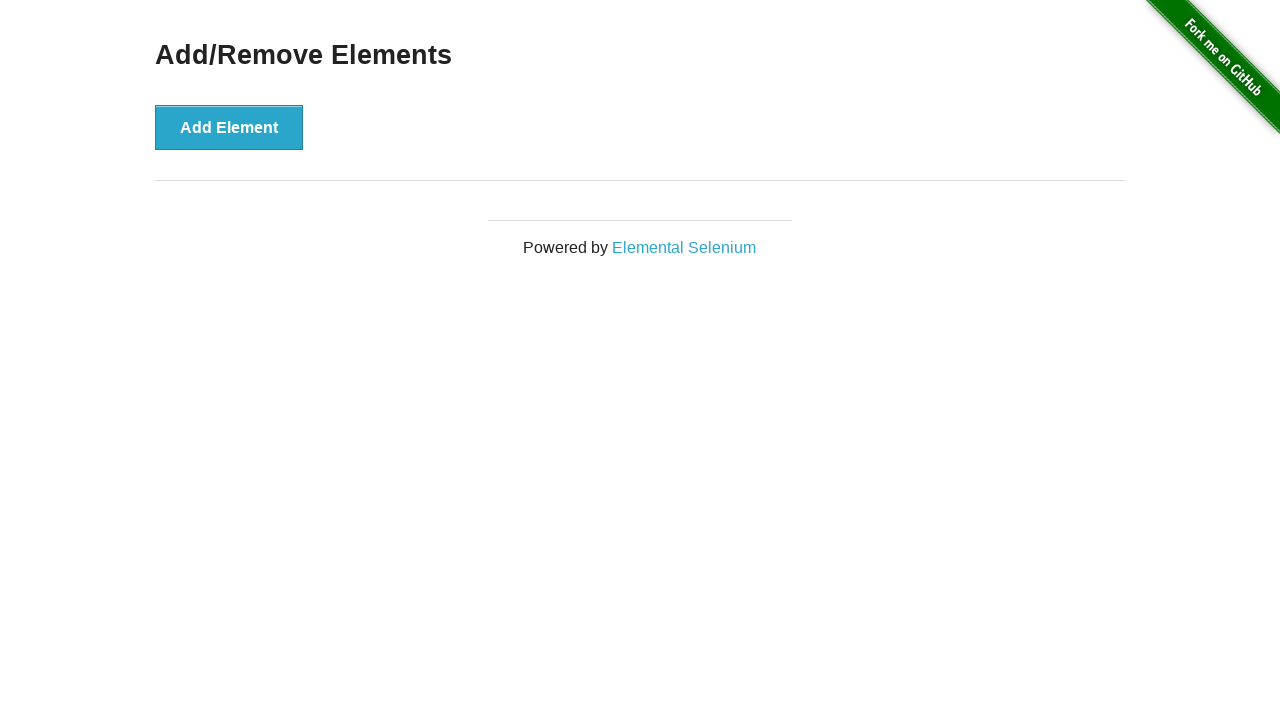

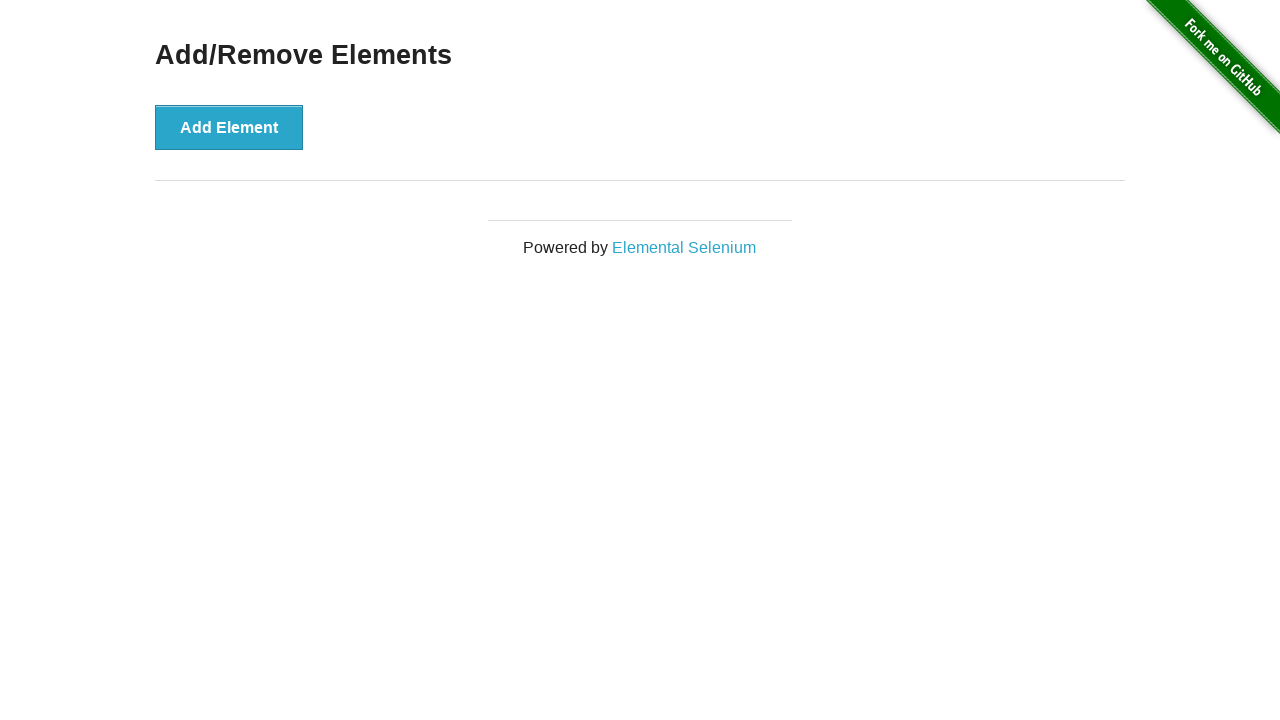